Tests hover functionality on an e-commerce site by moving the mouse over the "Moda" (Fashion) menu item

Starting URL: https://www.hepsiburada.com/

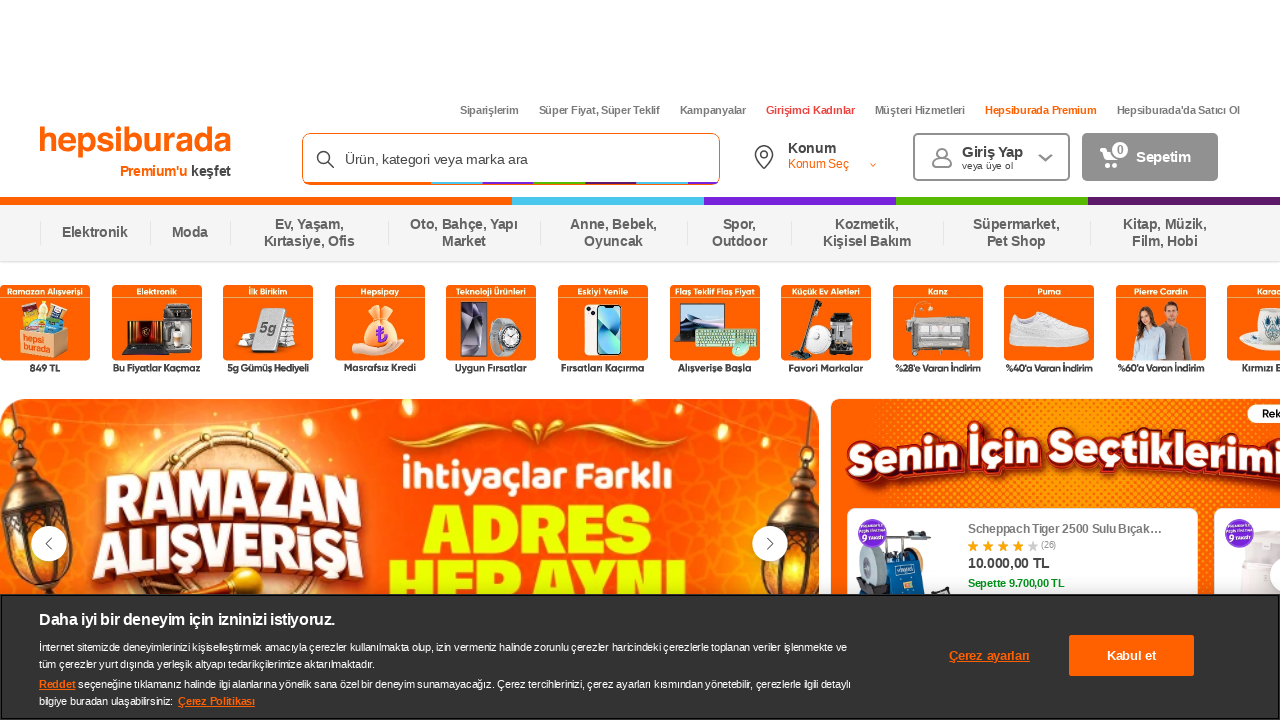

Located the 'Moda' (Fashion) menu item
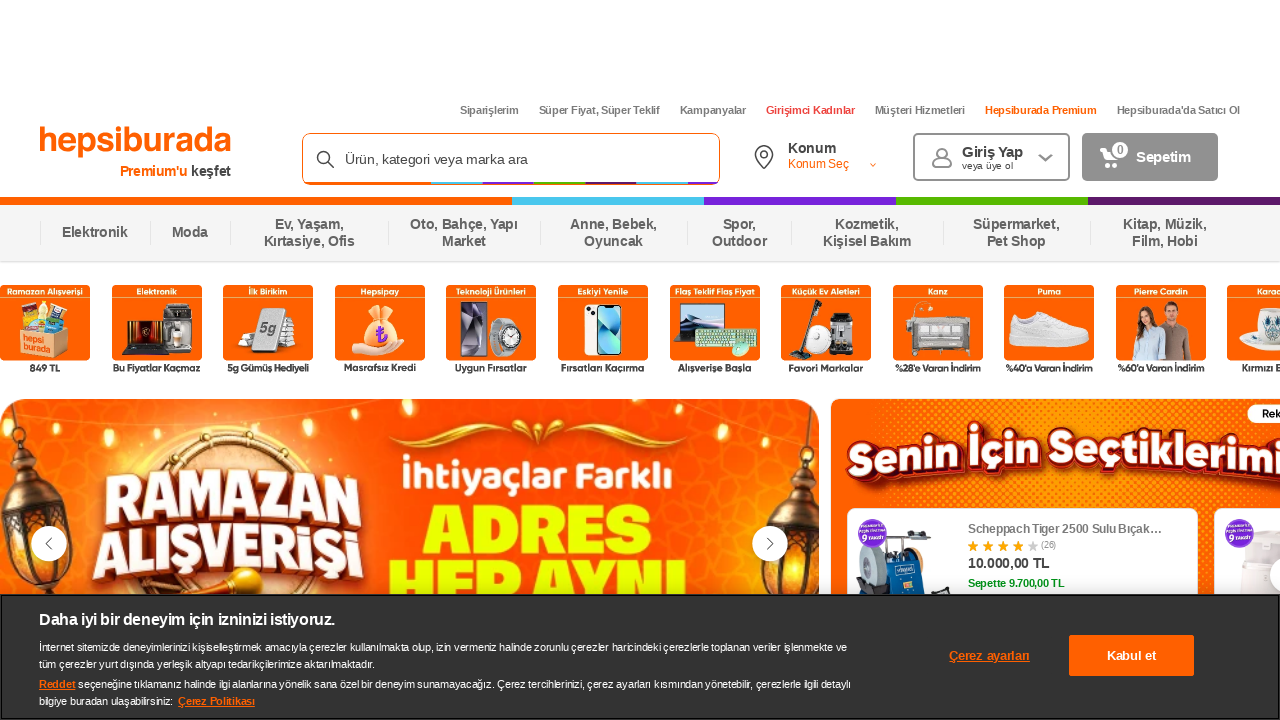

Hovered over the 'Moda' menu item at (190, 233) on xpath=//span[text()='Moda']
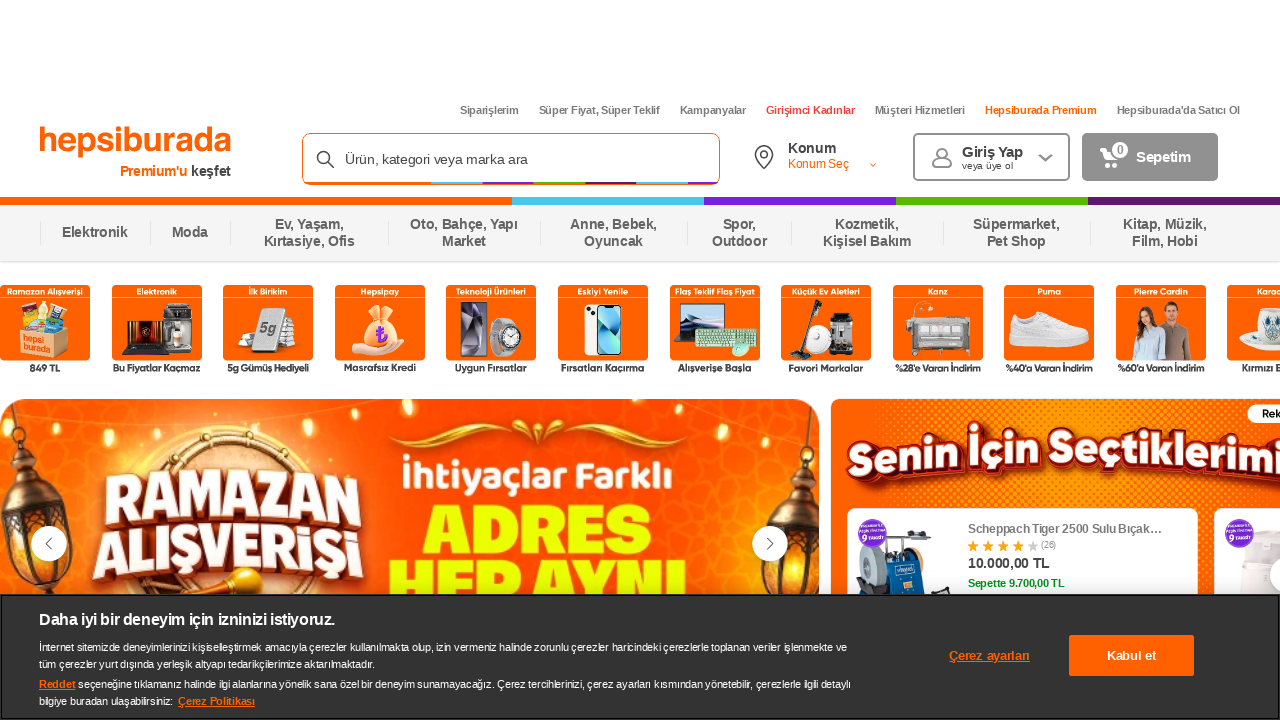

Waited 2 seconds to observe hover effect
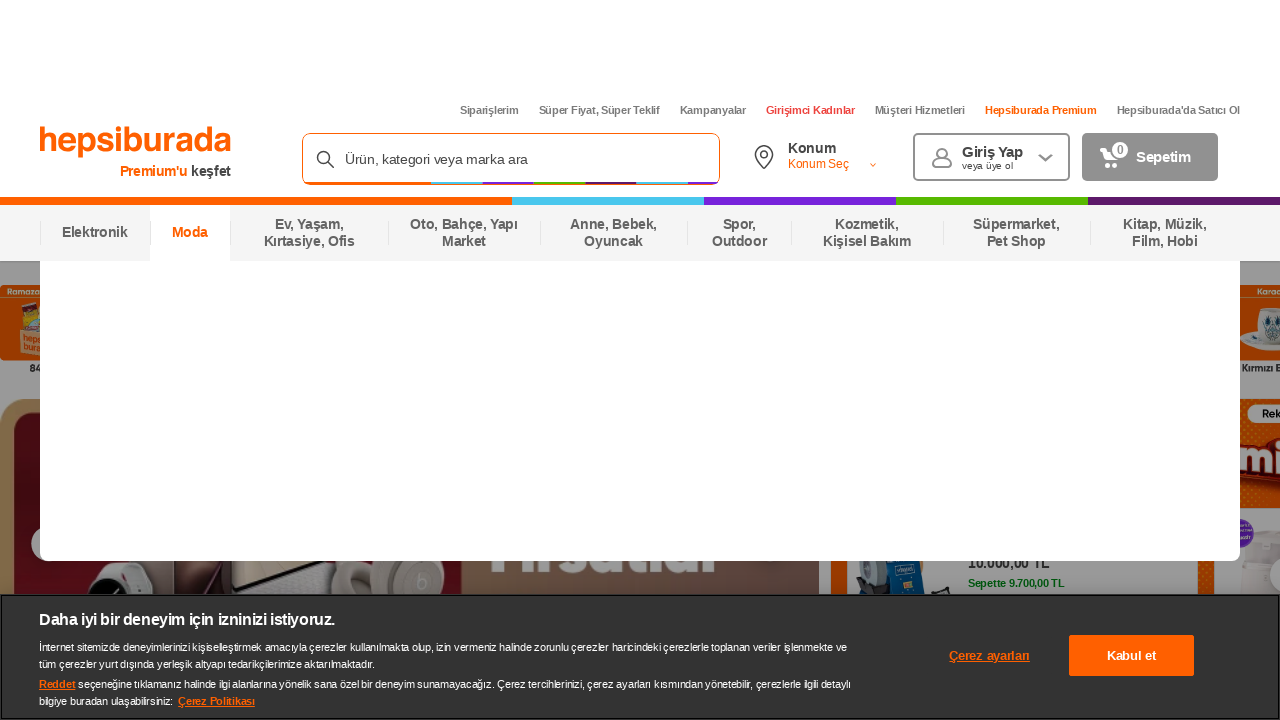

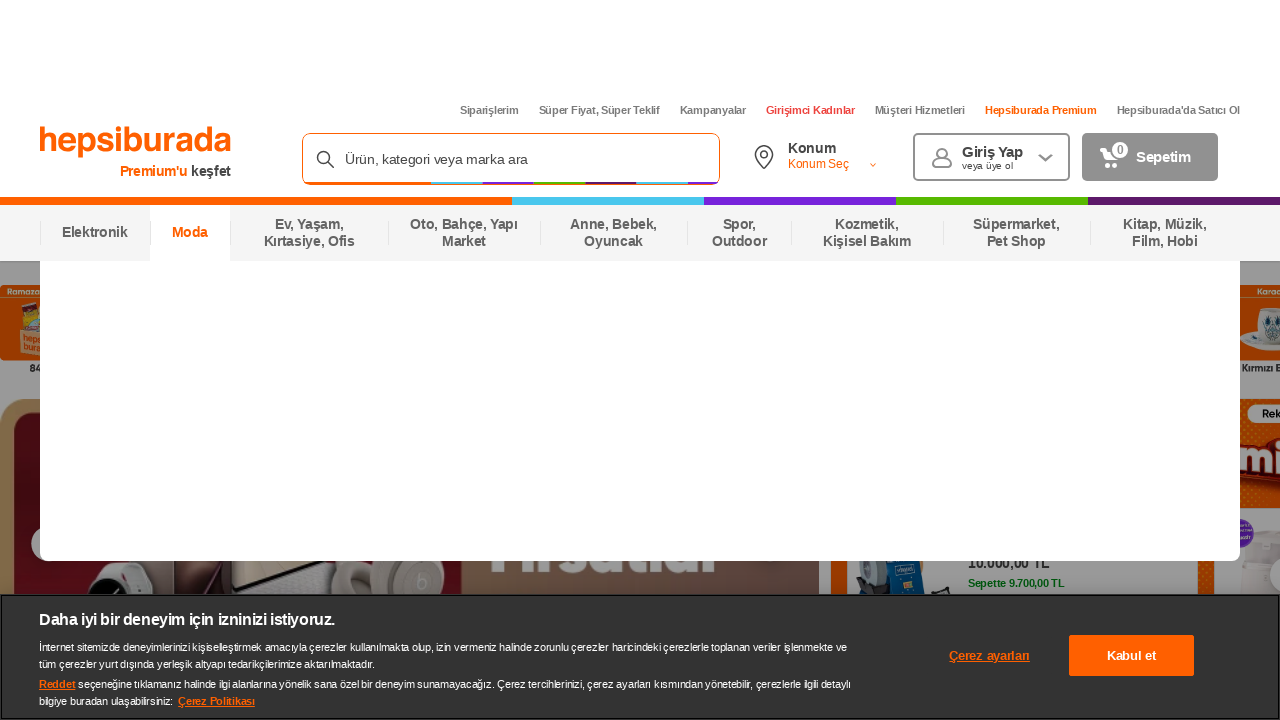